Tests a math calculation form by reading two numbers from the page, calculating their sum, selecting the result from a dropdown, and submitting the form

Starting URL: https://suninjuly.github.io/selects2.html

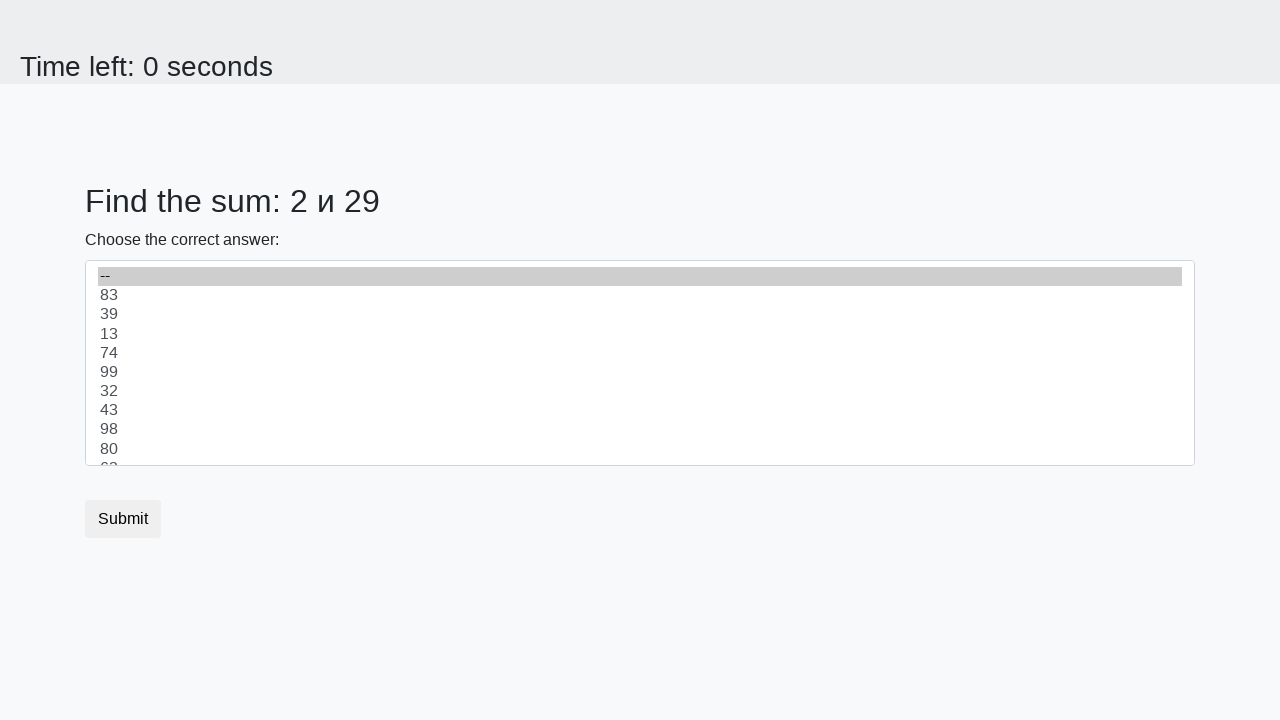

Read first number from #num1 element
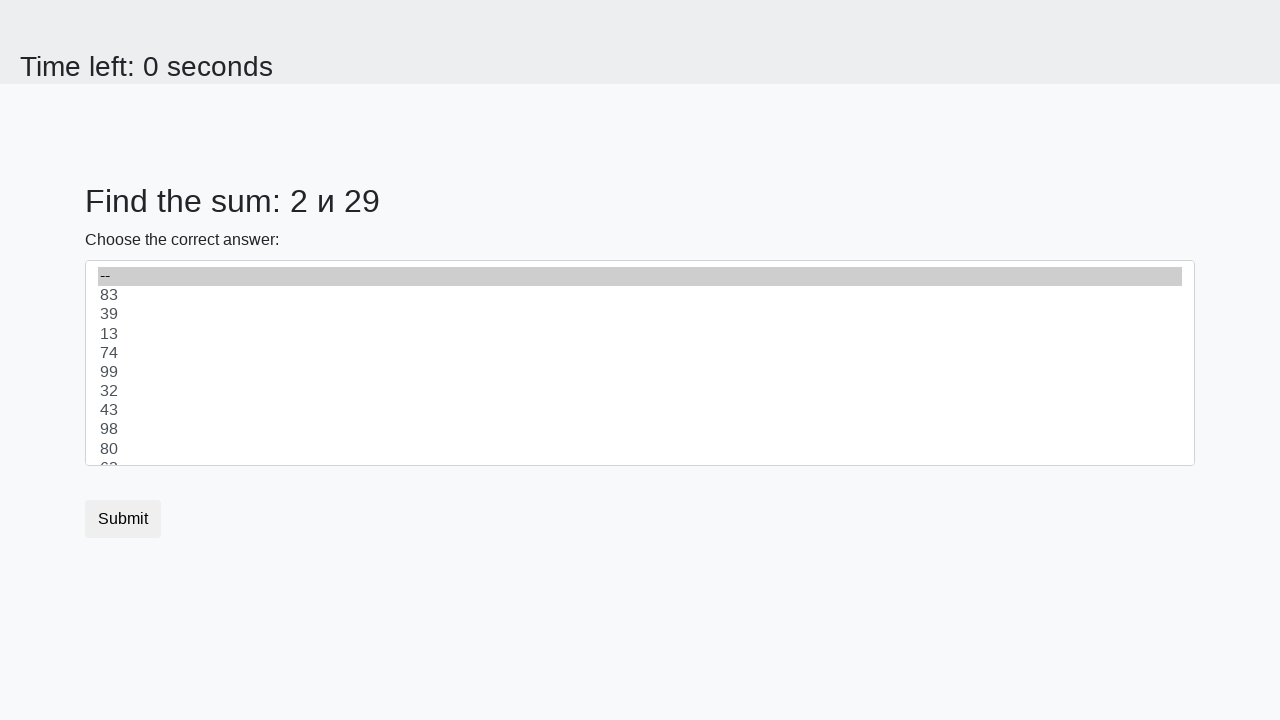

Read second number from #num2 element
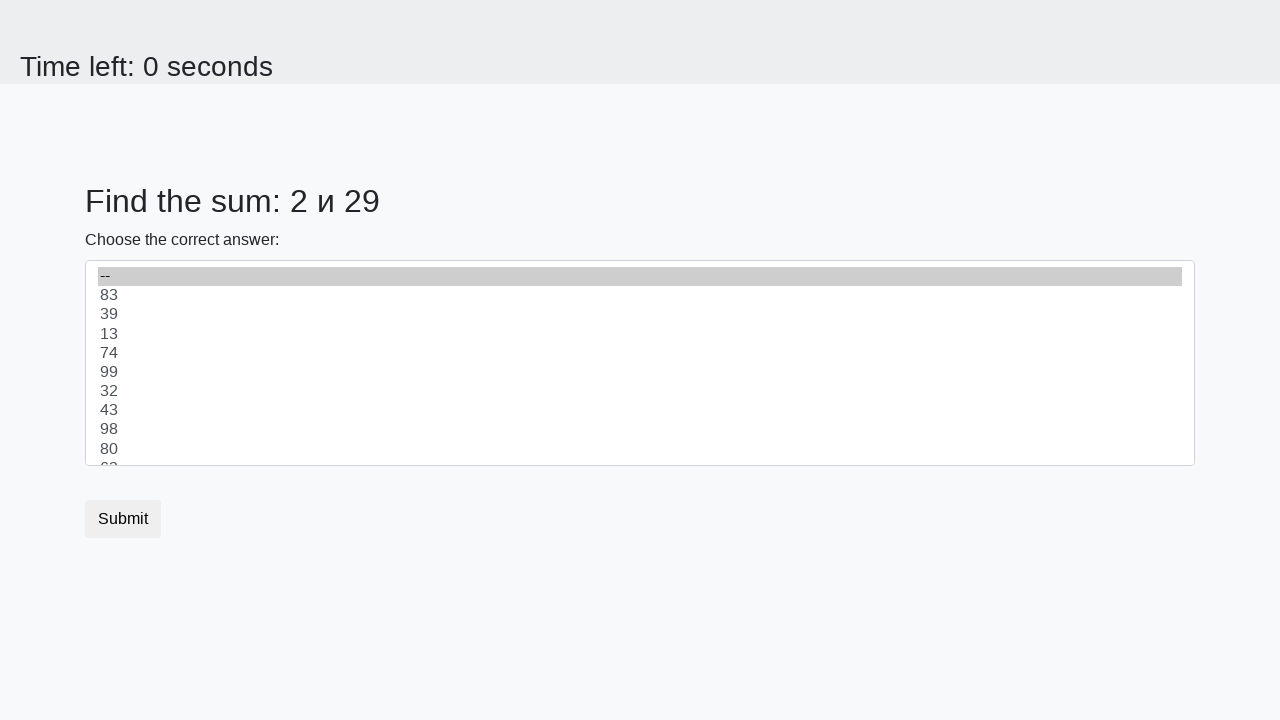

Calculated sum: 2 + 29 = 31
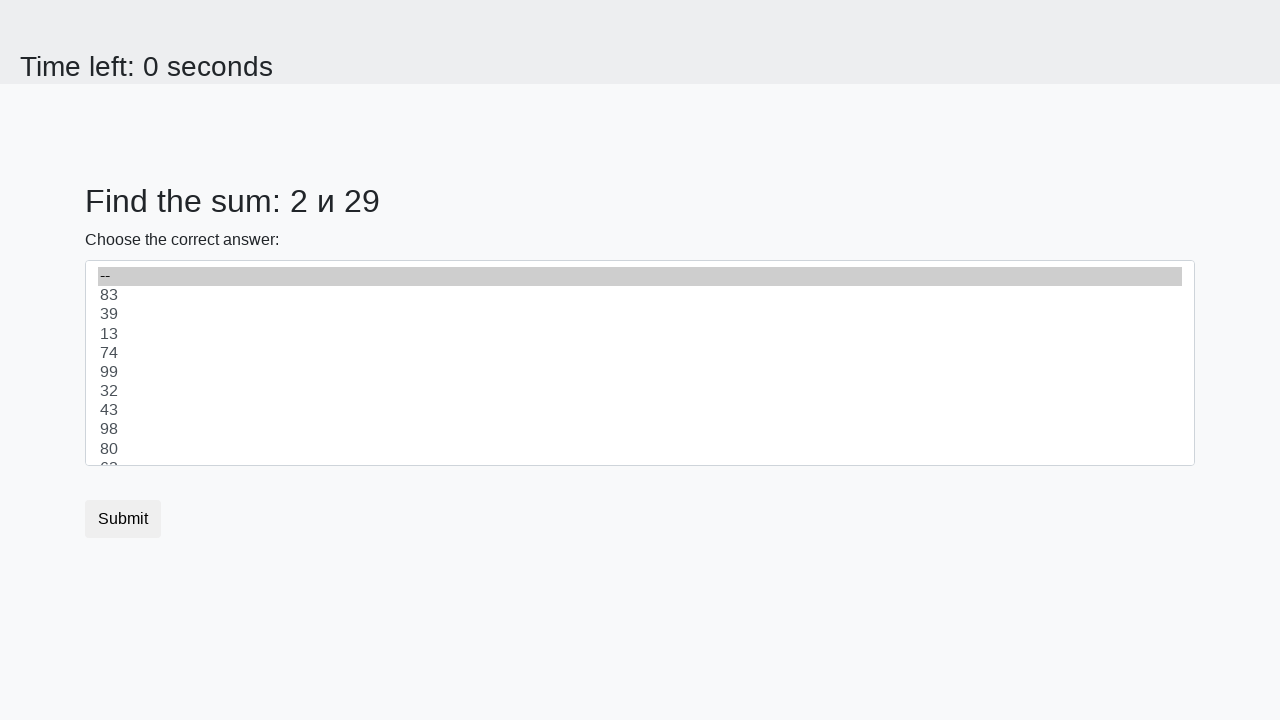

Selected result 31 from dropdown on select
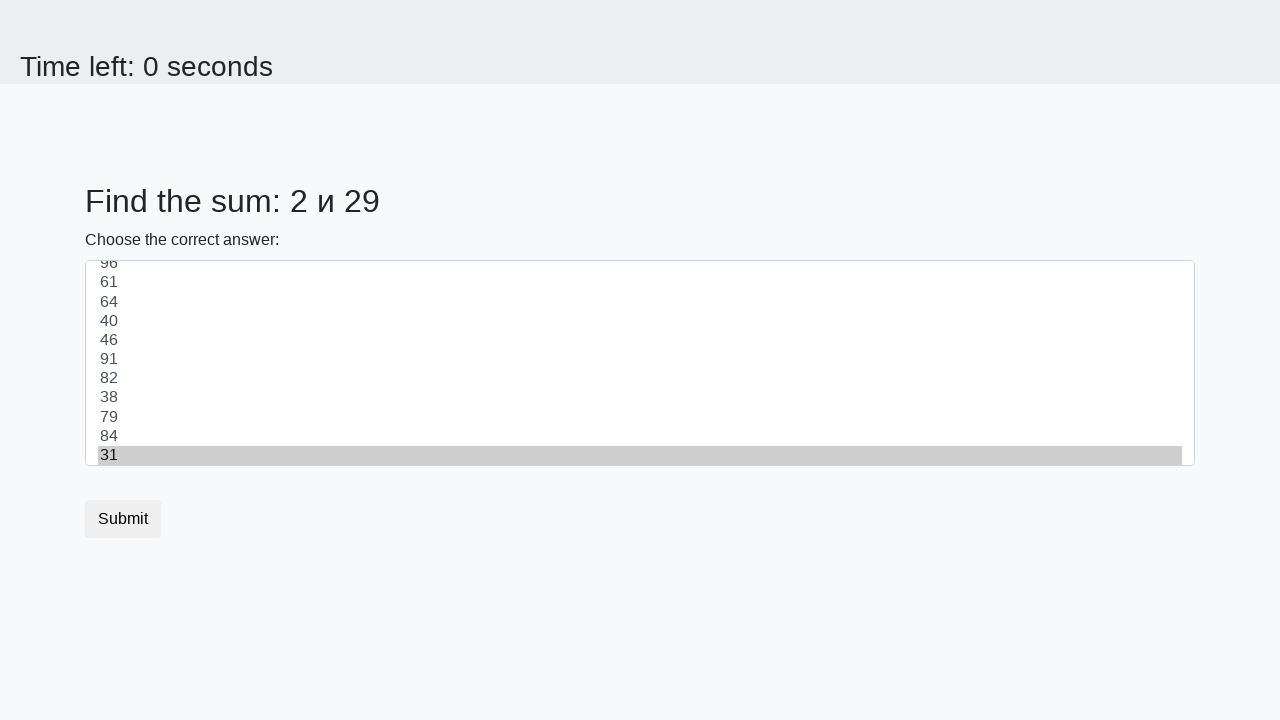

Clicked submit button to complete form at (123, 519) on button.btn
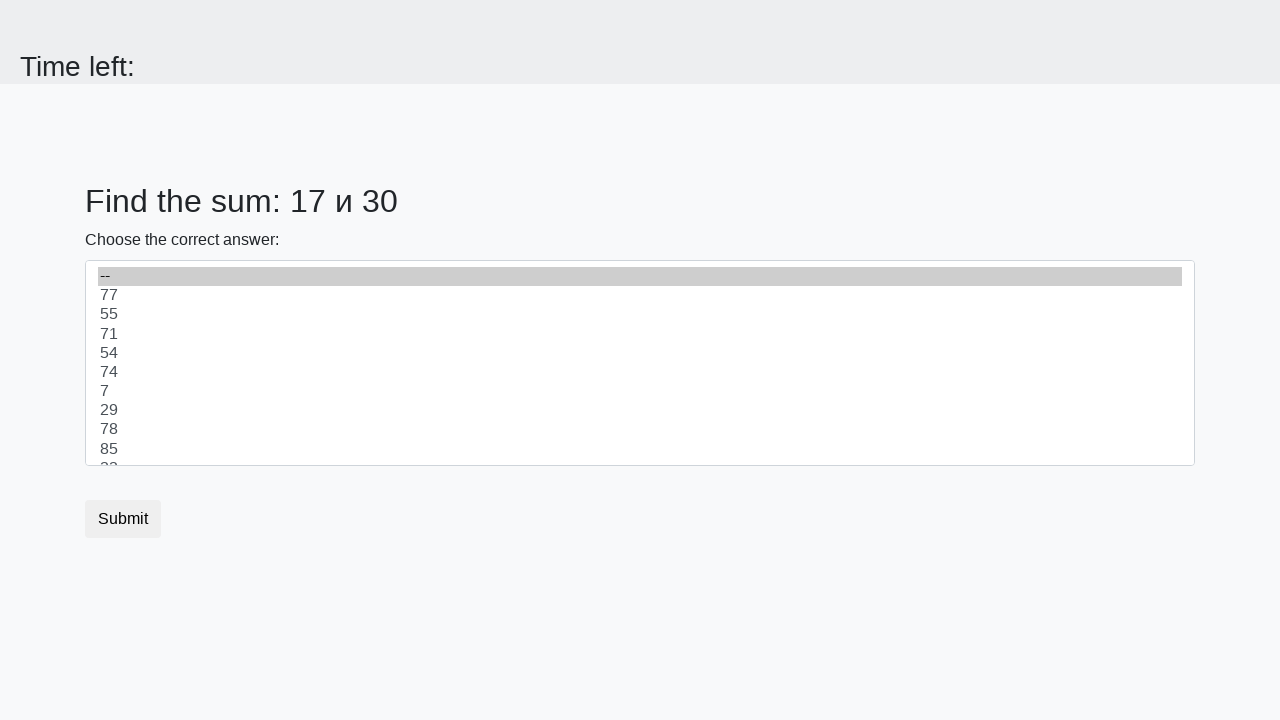

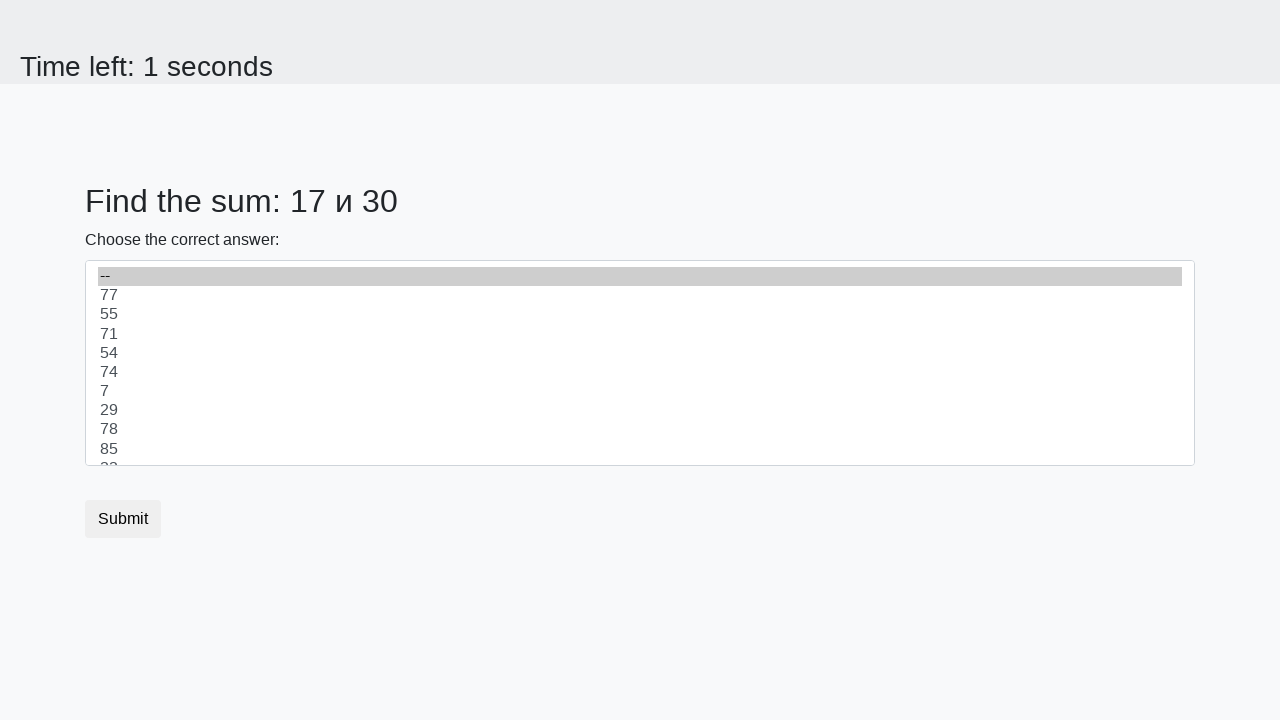